Tests the passenger count dropdown functionality by clicking to open the dropdown, incrementing the adult count 4 times to reach 5 adults, closing the dropdown, and verifying the displayed text shows "5 Adult".

Starting URL: https://rahulshettyacademy.com/dropdownsPractise/

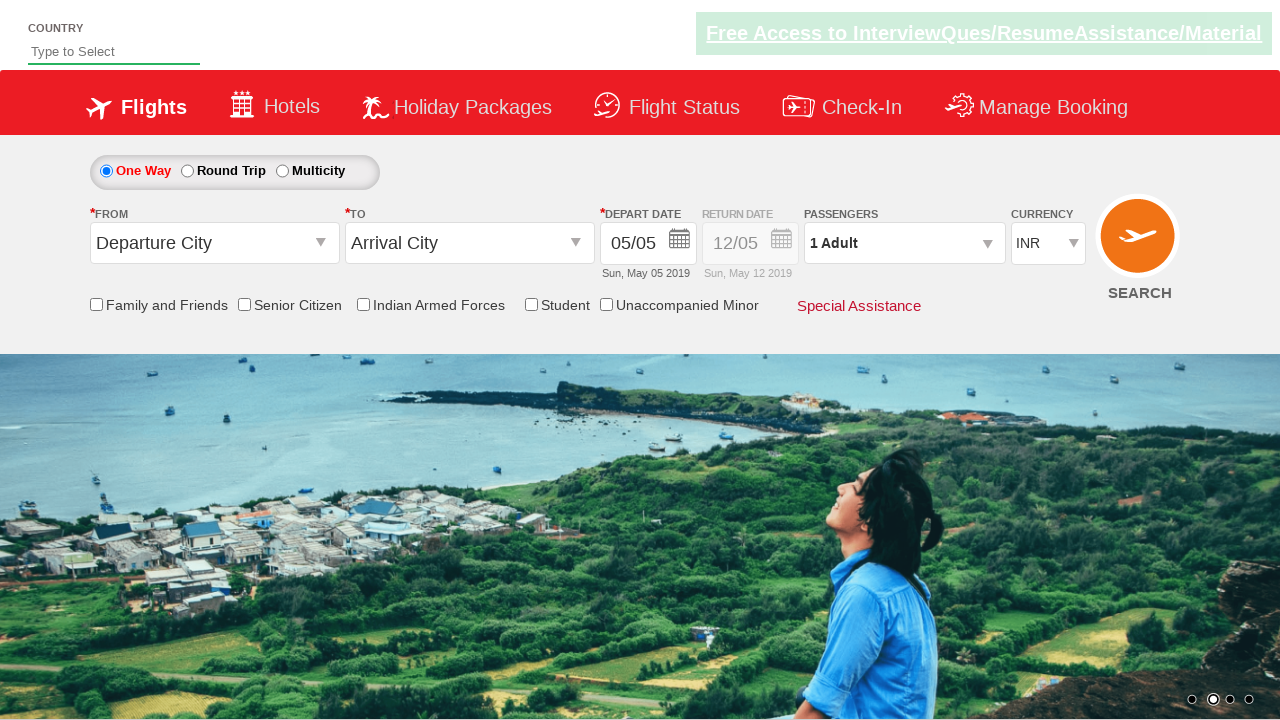

Clicked on passenger info dropdown to open it at (904, 243) on #divpaxinfo
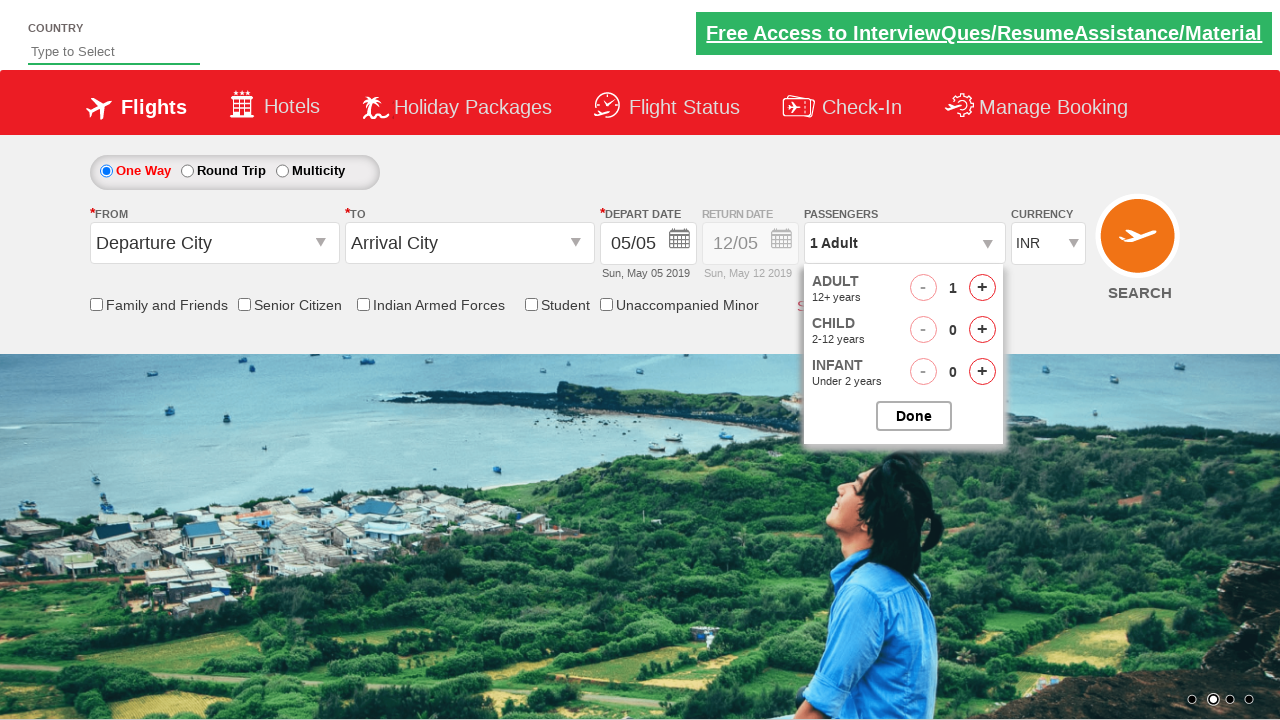

Waited 2 seconds for dropdown to be visible
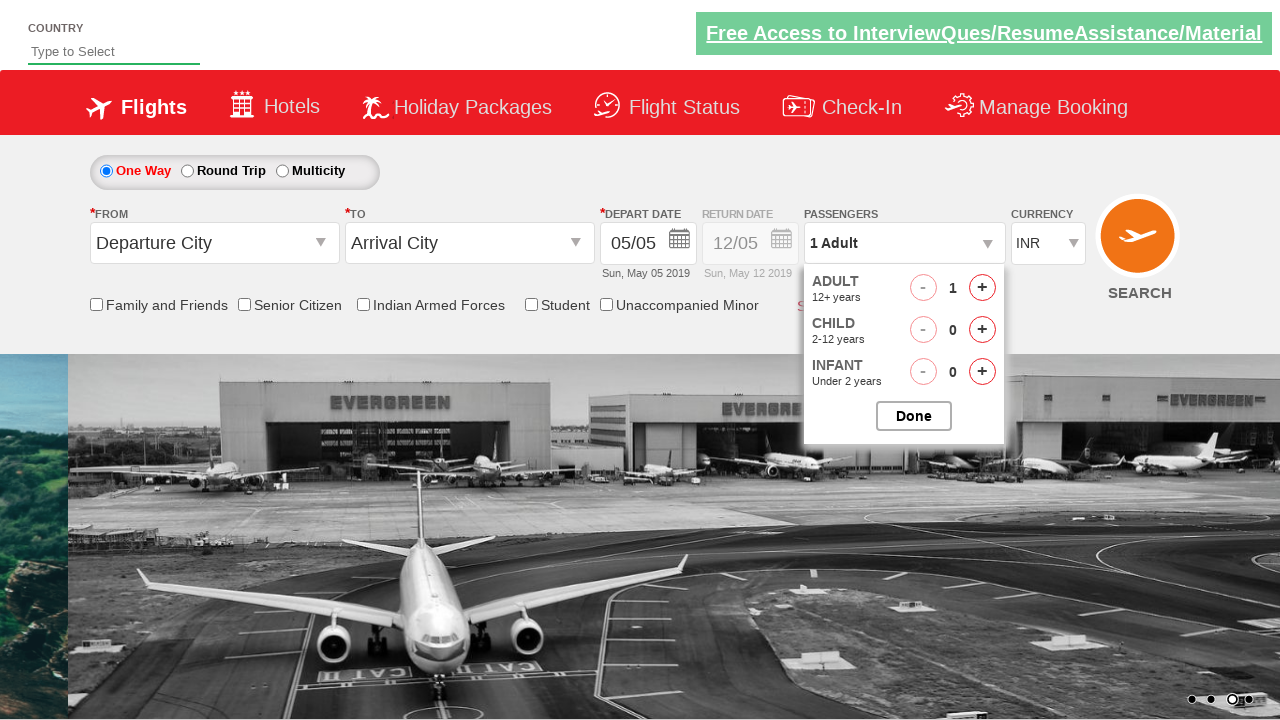

Clicked increment adult button (click 1 of 4) at (982, 288) on #hrefIncAdt
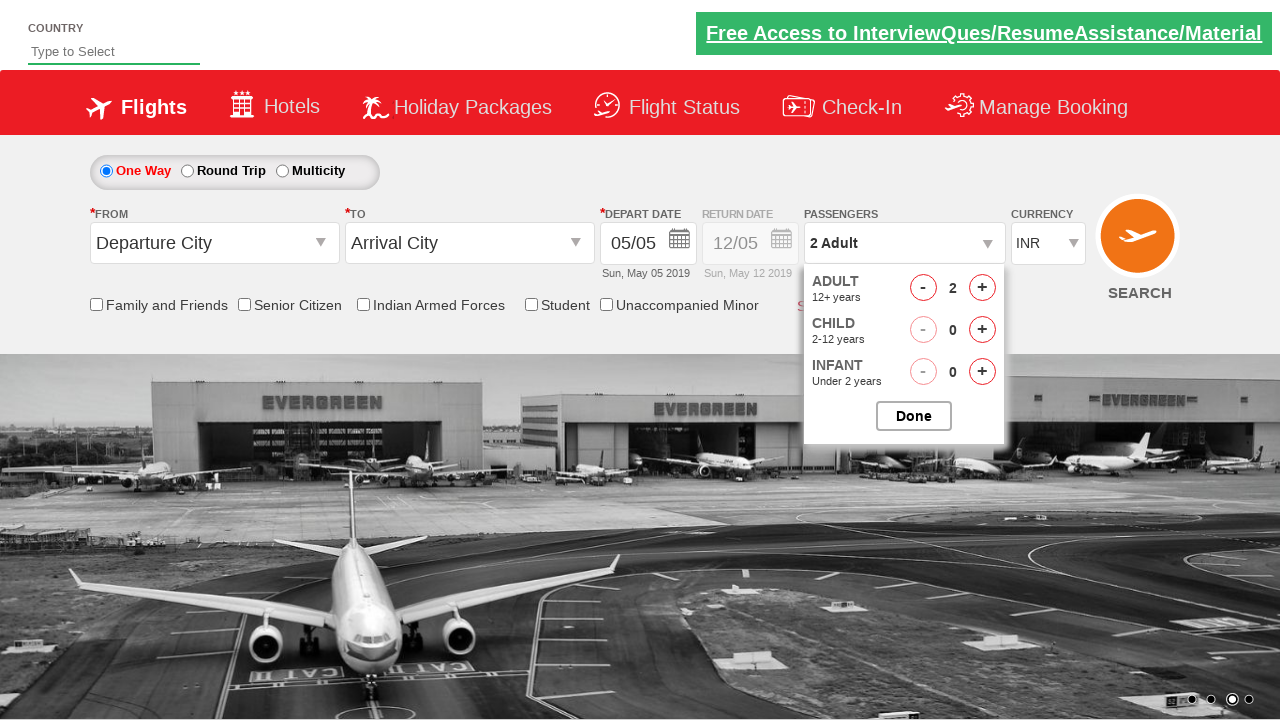

Clicked increment adult button (click 2 of 4) at (982, 288) on #hrefIncAdt
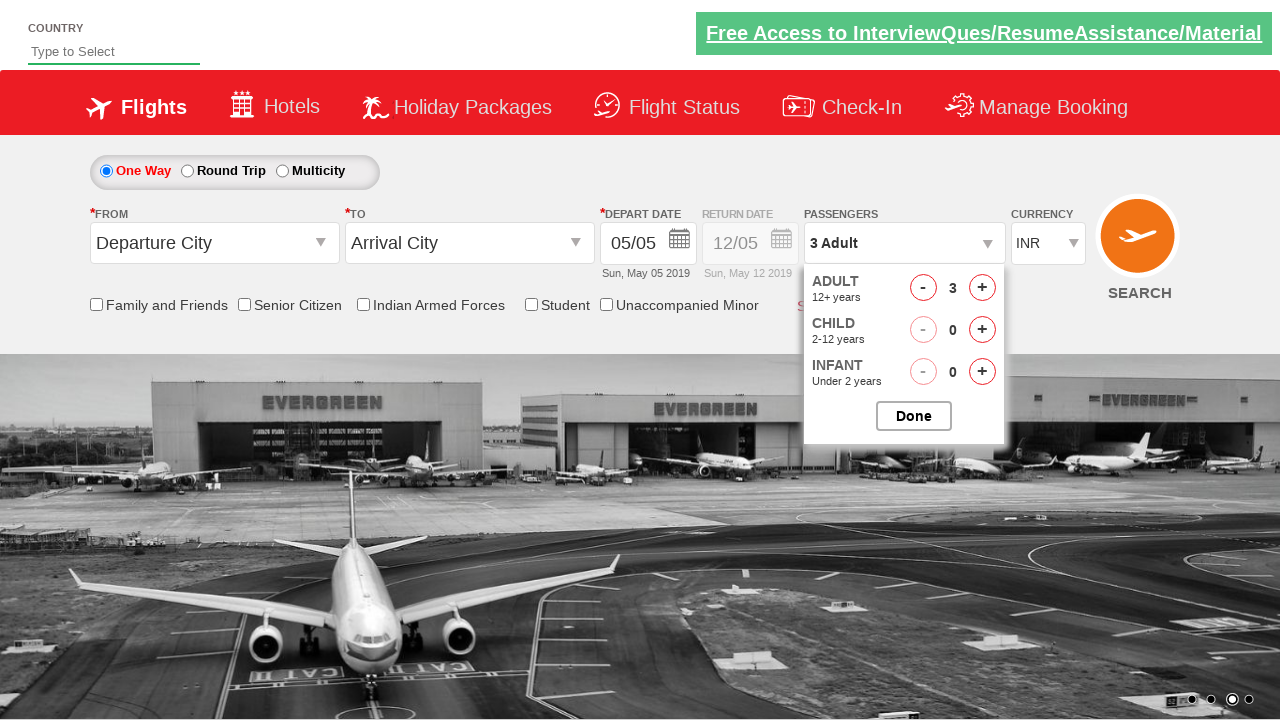

Clicked increment adult button (click 3 of 4) at (982, 288) on #hrefIncAdt
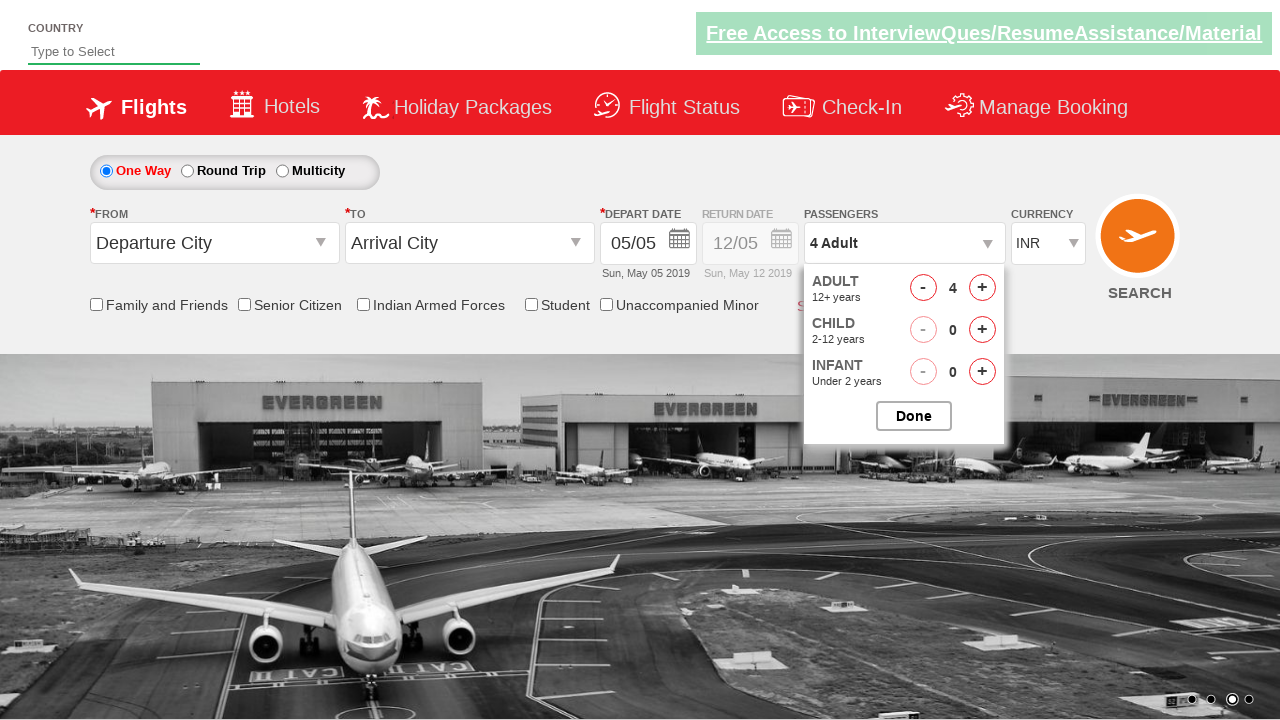

Clicked increment adult button (click 4 of 4) at (982, 288) on #hrefIncAdt
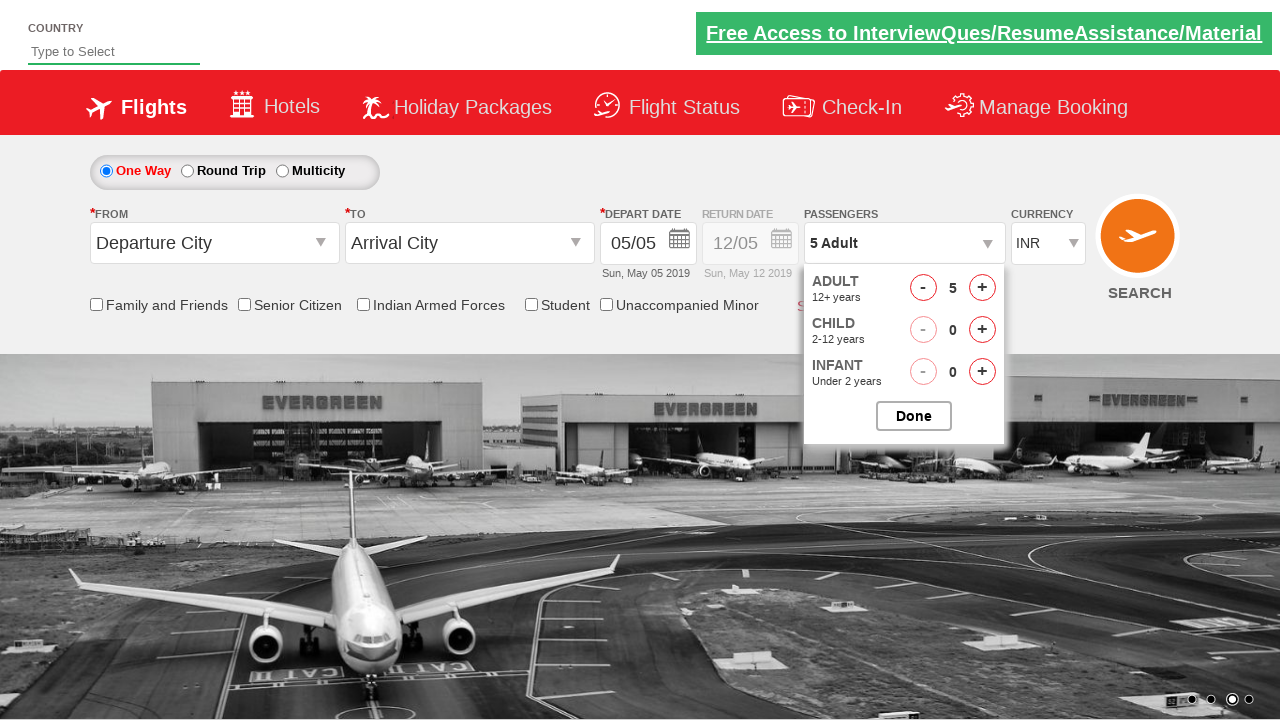

Clicked to close passenger options dropdown at (914, 416) on #btnclosepaxoption
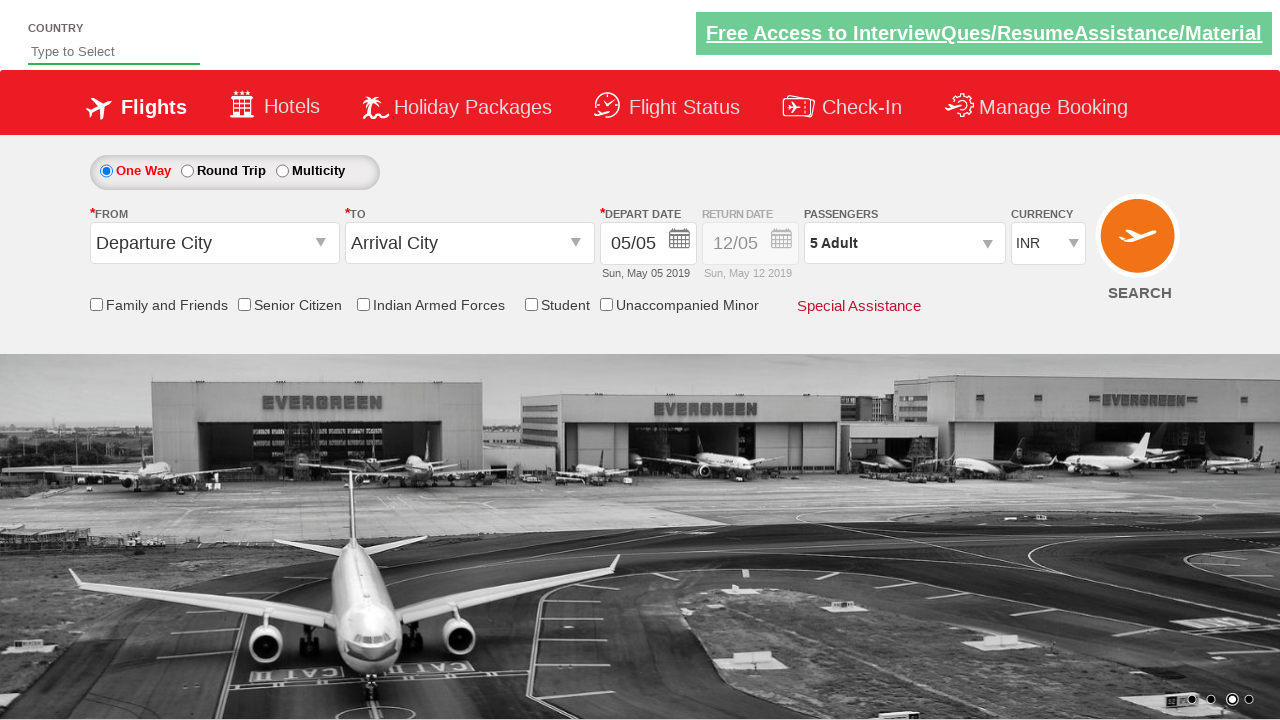

Retrieved passenger text content from dropdown
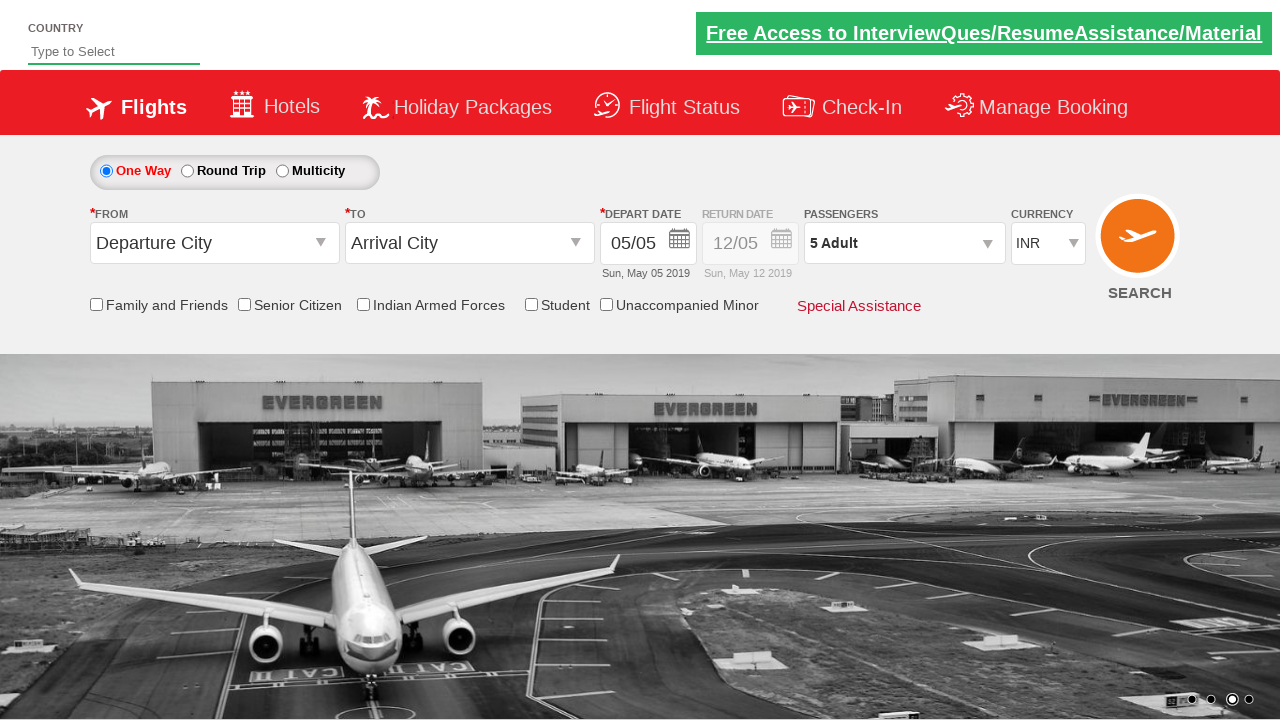

Verified passenger info displays '5 Adult'
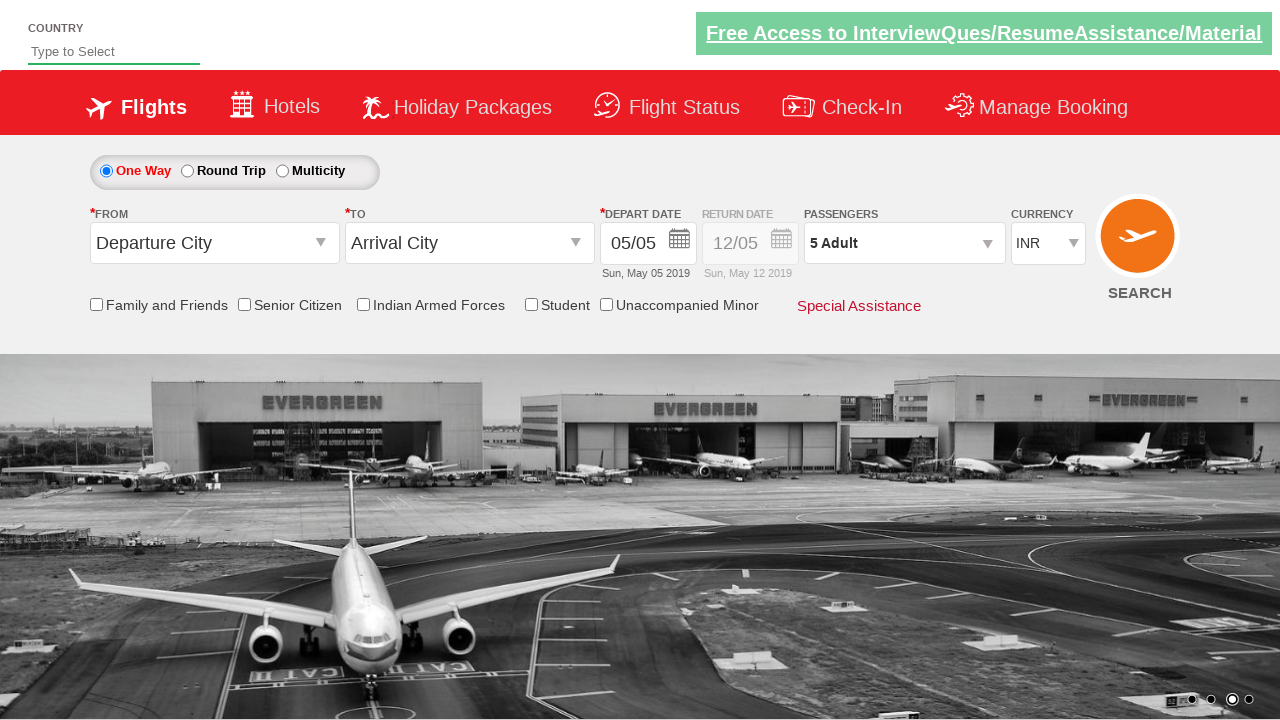

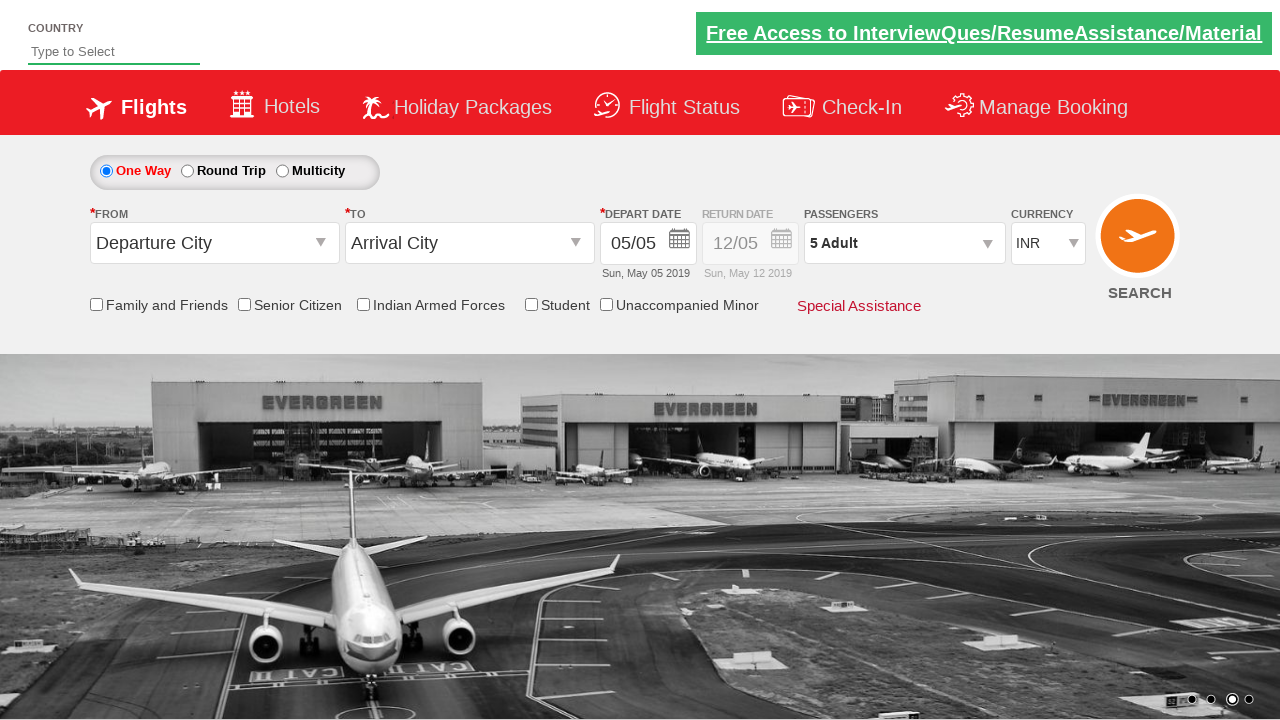